Tests the autocomplete functionality by clicking on an input field, typing a partial search term "uni", and navigating through the dropdown suggestions using arrow keys.

Starting URL: https://rahulshettyacademy.com/AutomationPractice

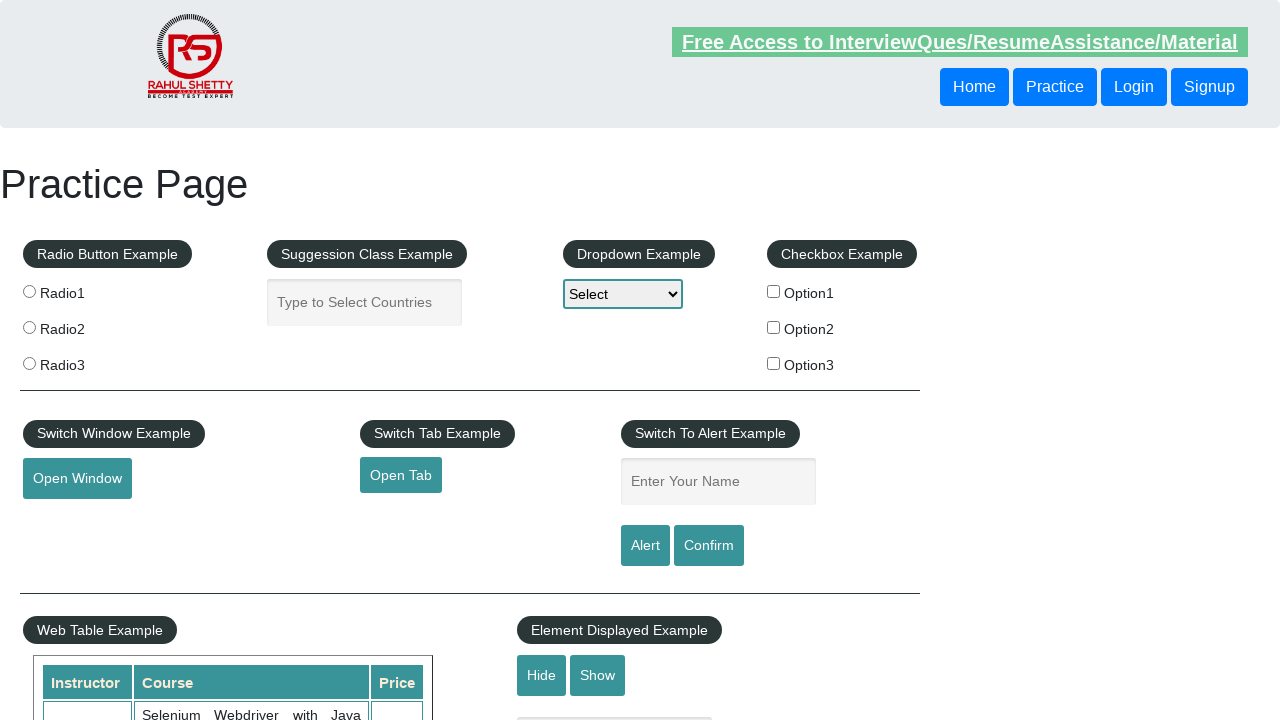

Clicked on the autocomplete input field at (365, 302) on input#autocomplete
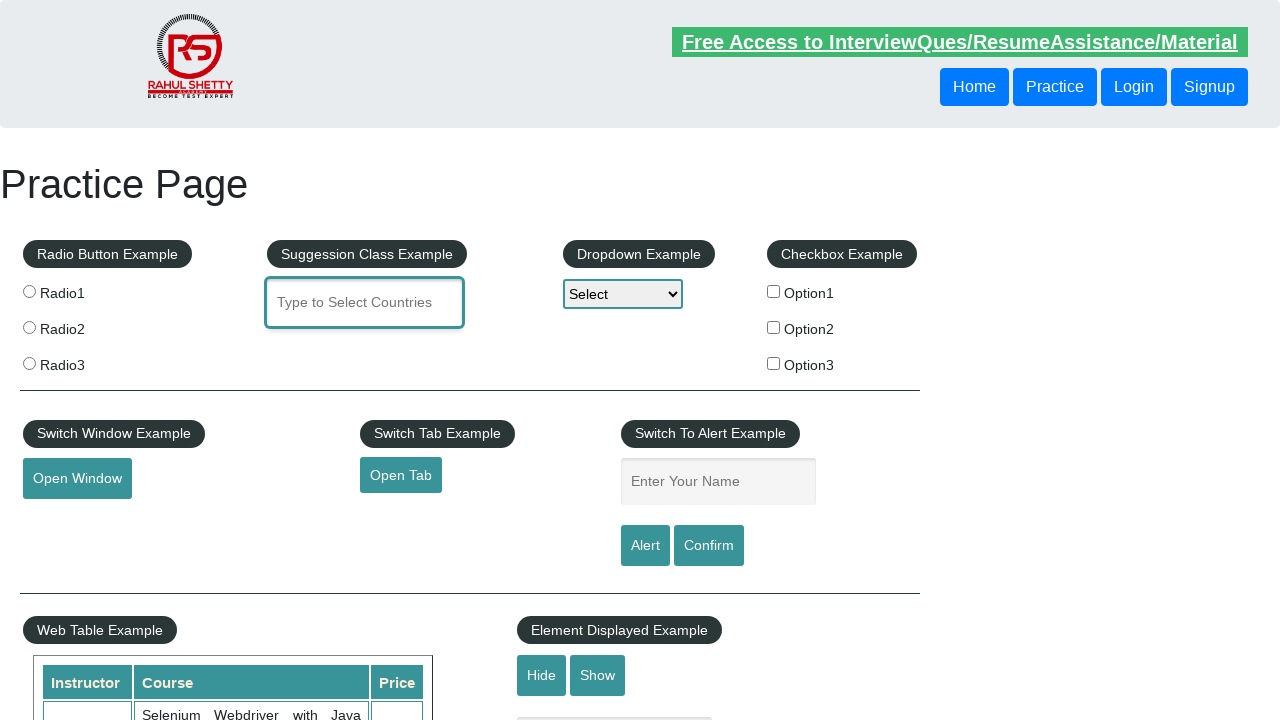

Typed 'uni' in the autocomplete field on input#autocomplete
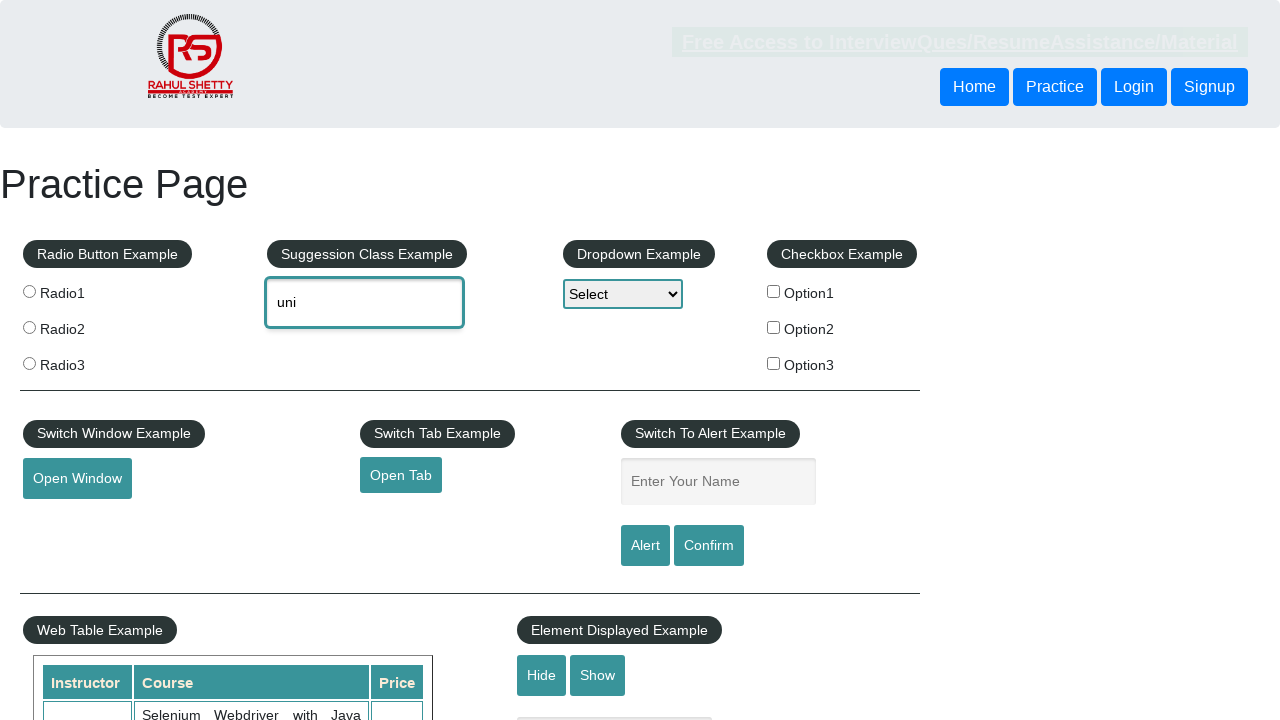

Waited 500ms for autocomplete suggestions to appear
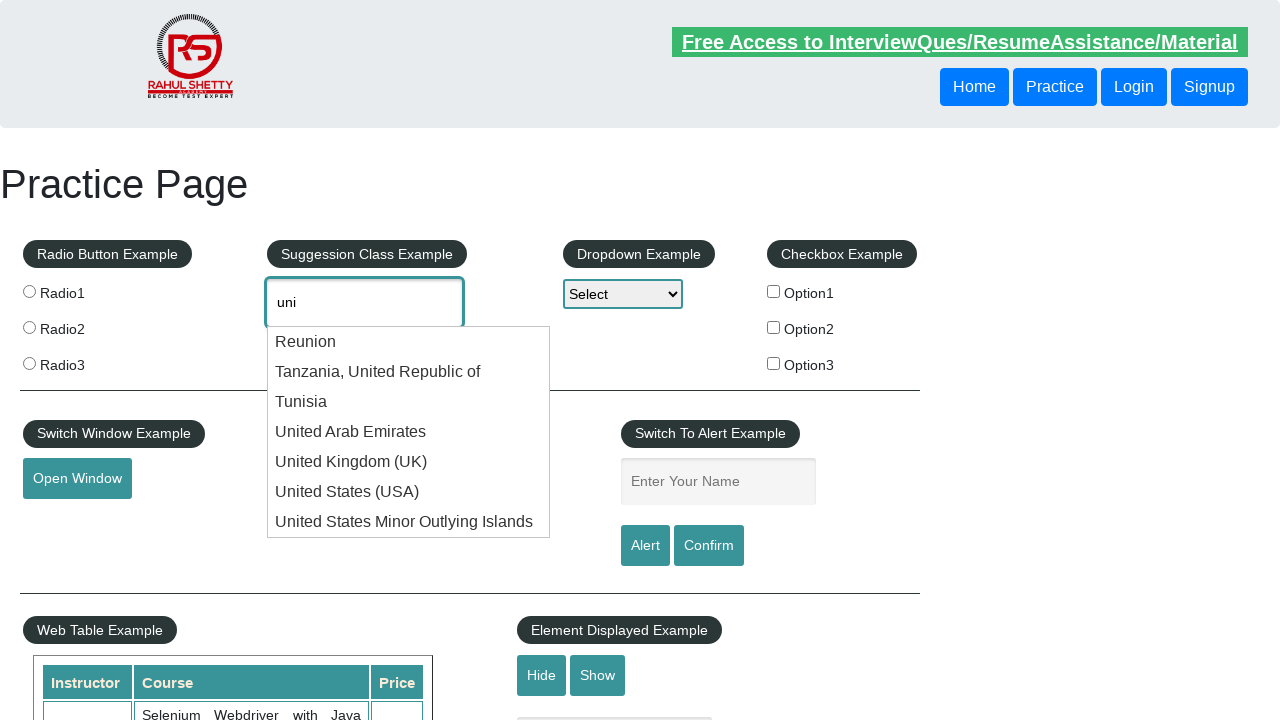

Pressed ArrowDown to navigate to first suggestion on input#autocomplete
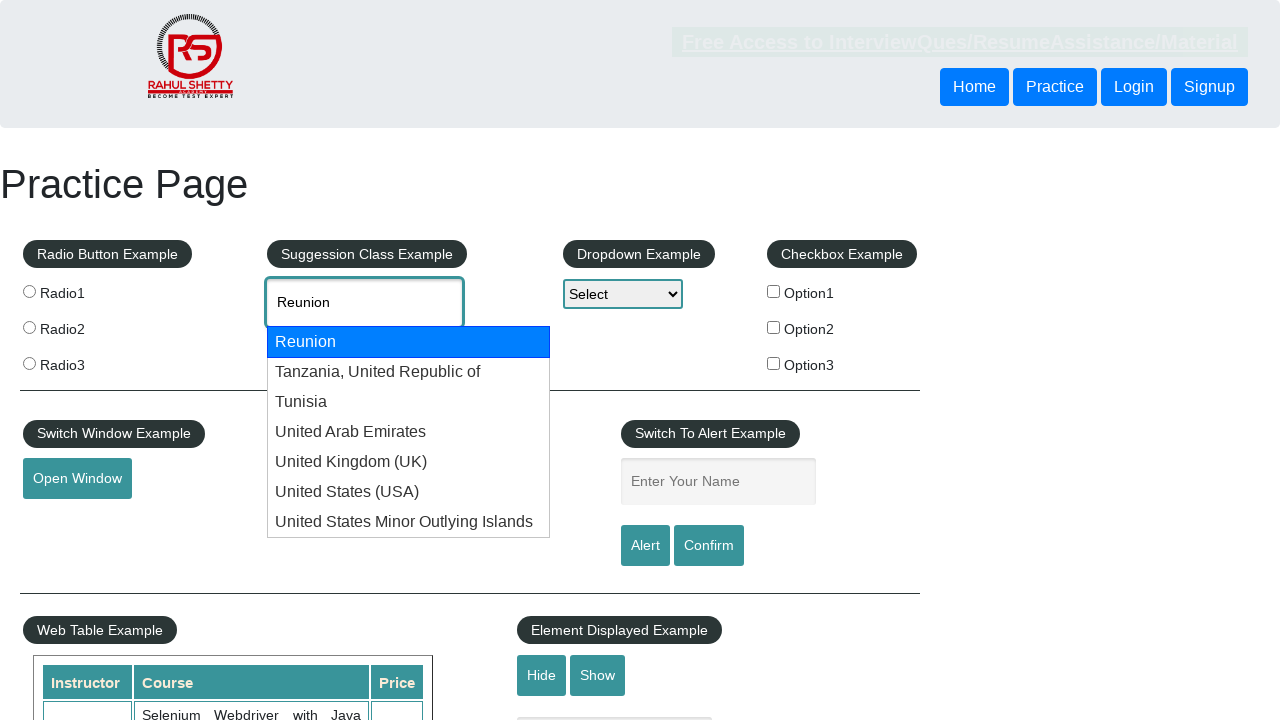

Pressed ArrowDown to navigate to second suggestion on input#autocomplete
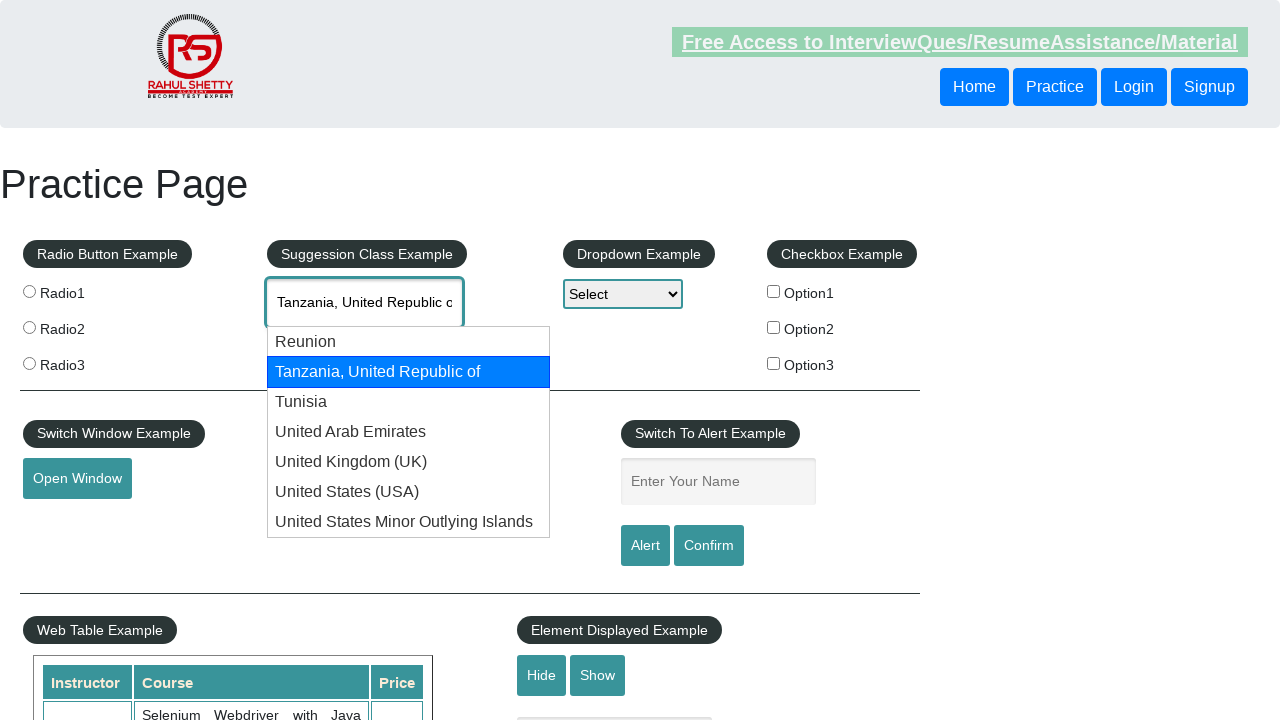

Pressed ArrowDown to navigate to third suggestion on input#autocomplete
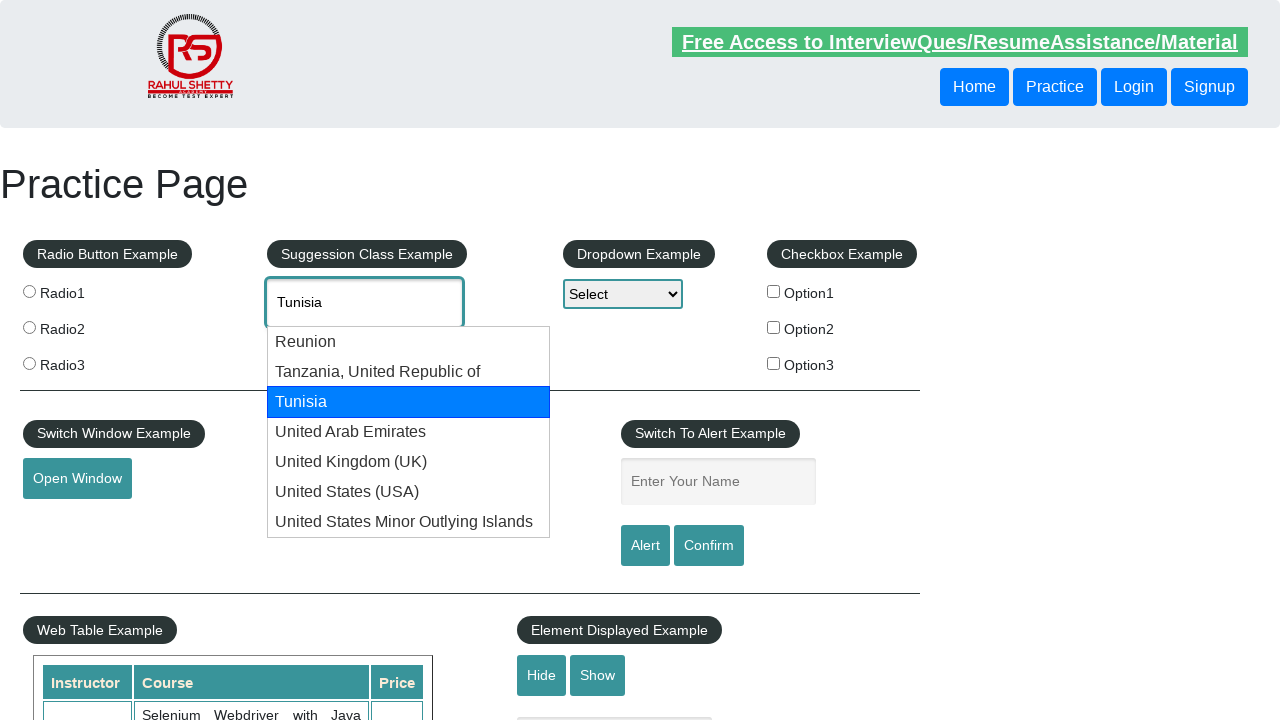

Pressed ArrowDown to navigate to fourth suggestion on input#autocomplete
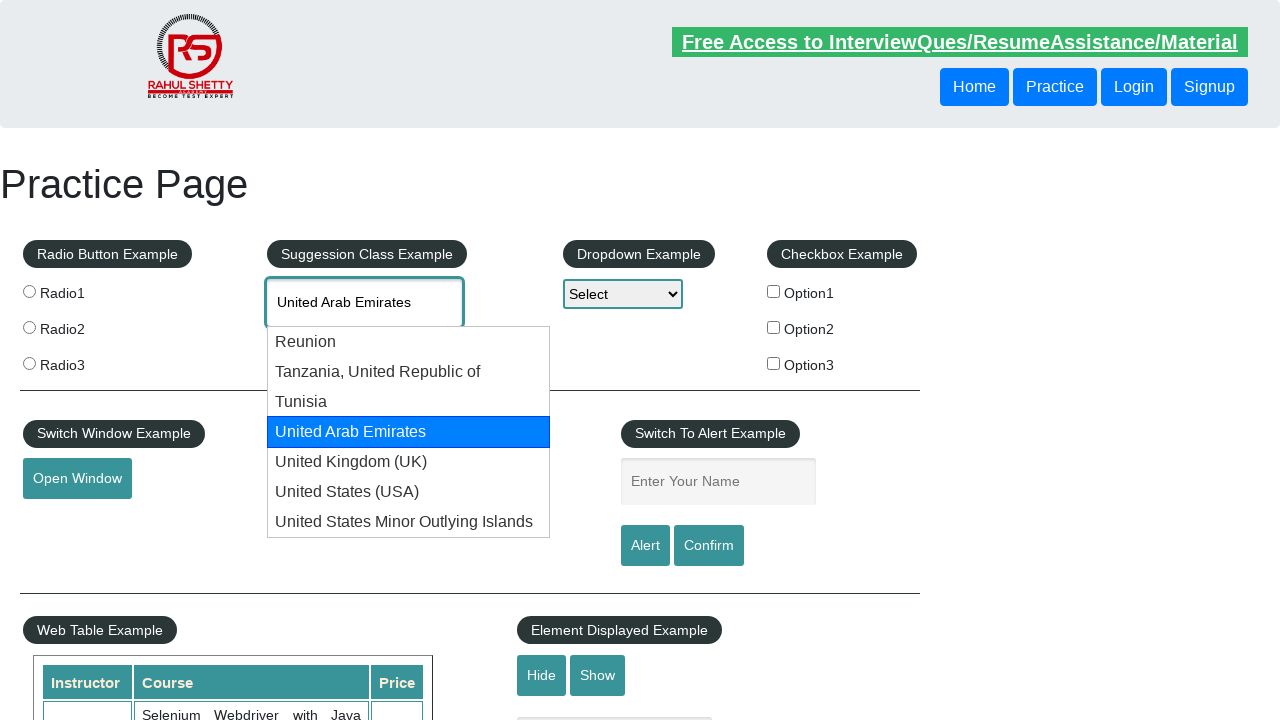

Pressed ArrowDown to navigate to fifth suggestion on input#autocomplete
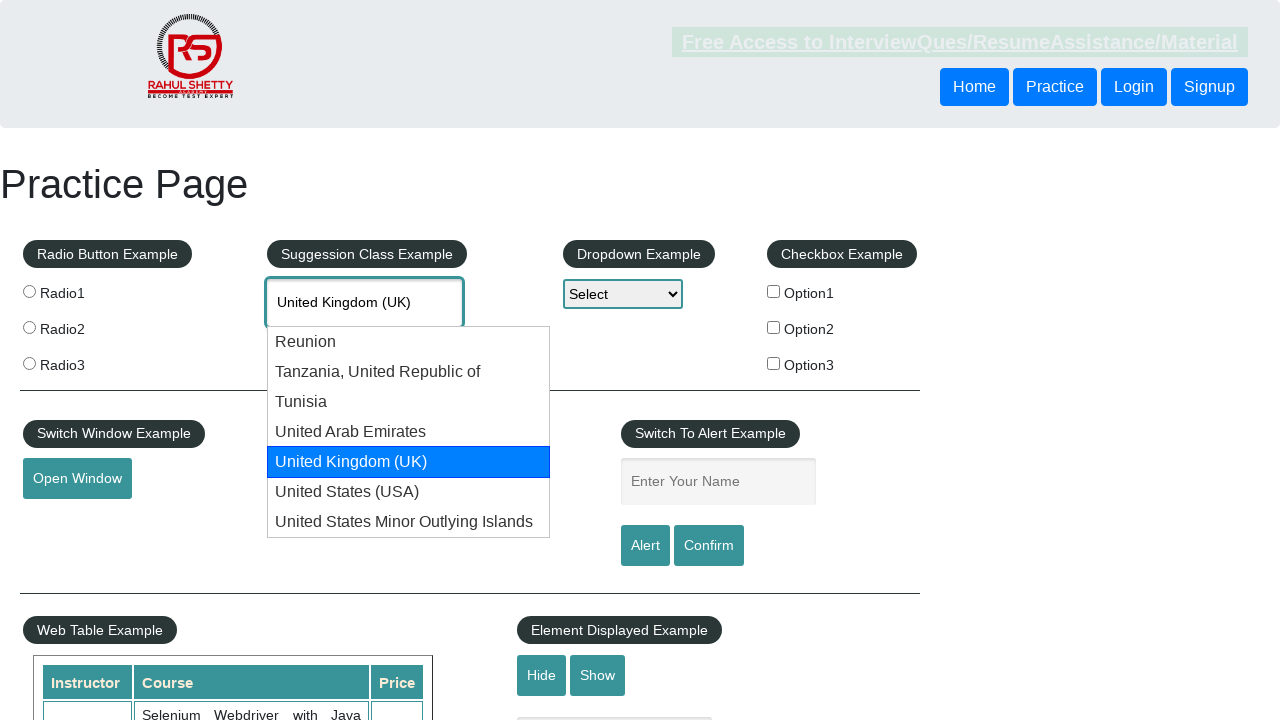

Pressed ArrowDown to navigate to sixth suggestion on input#autocomplete
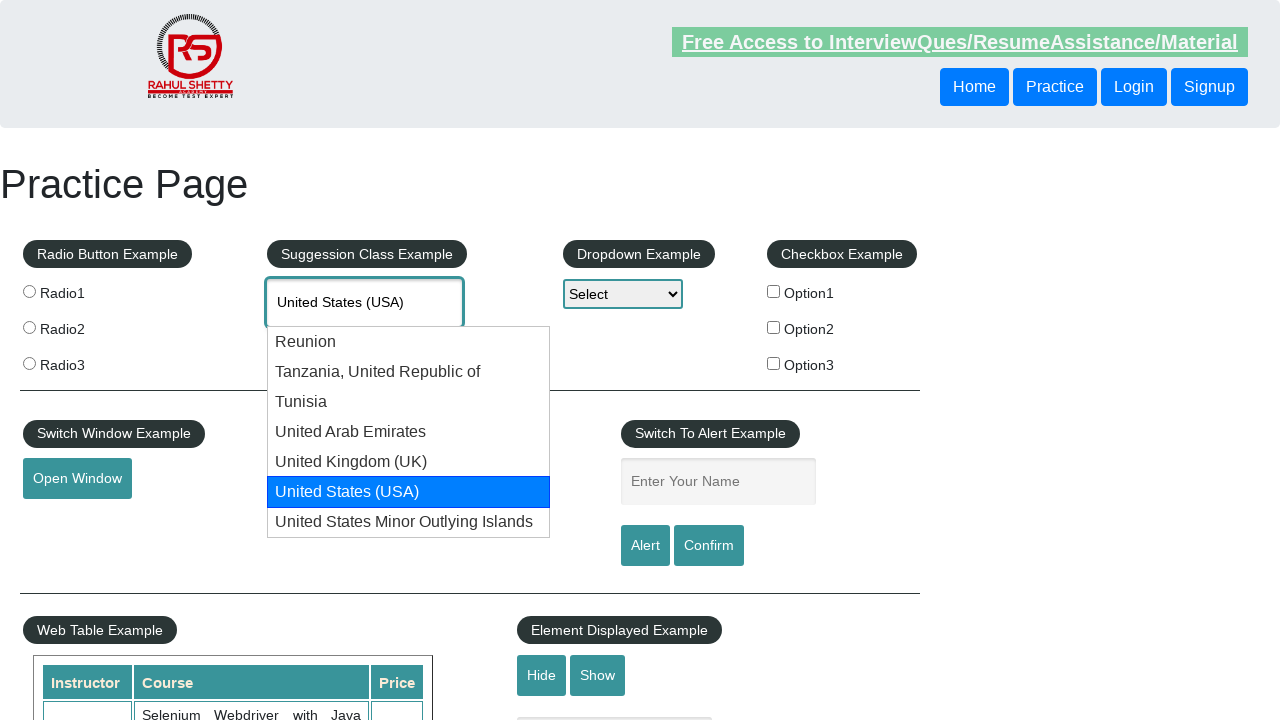

Retrieved autocomplete field value: 'None'
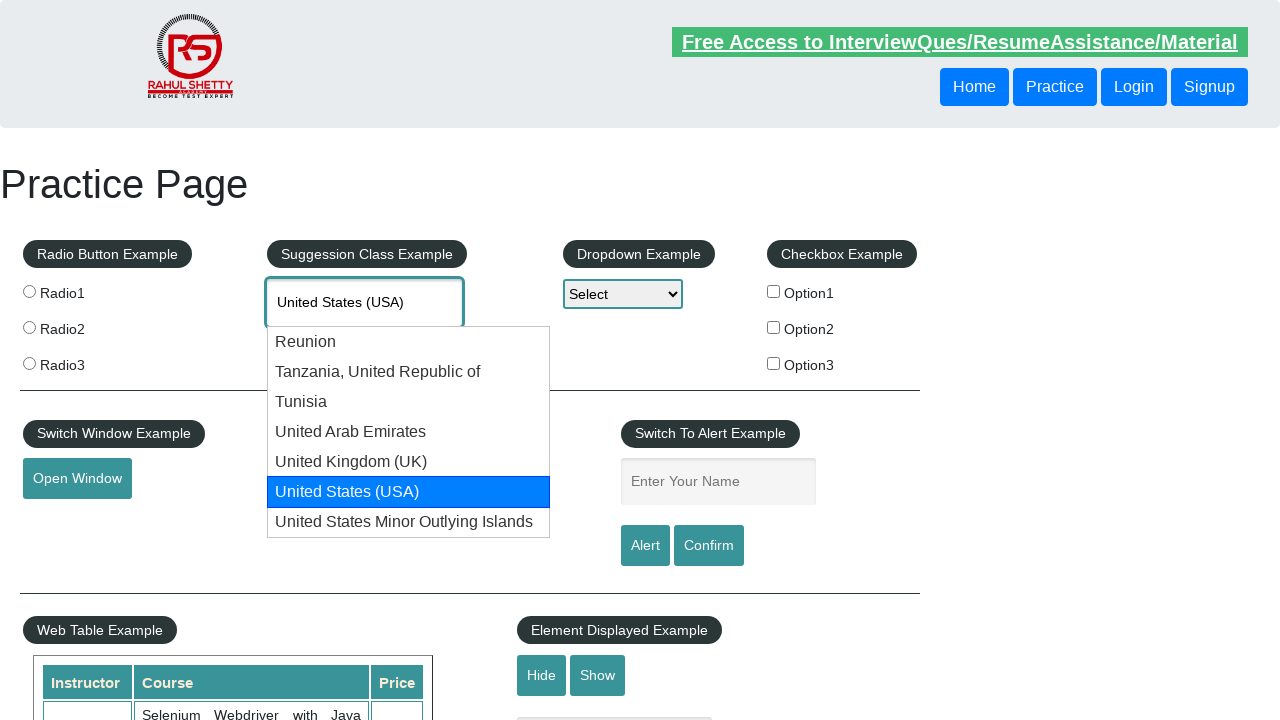

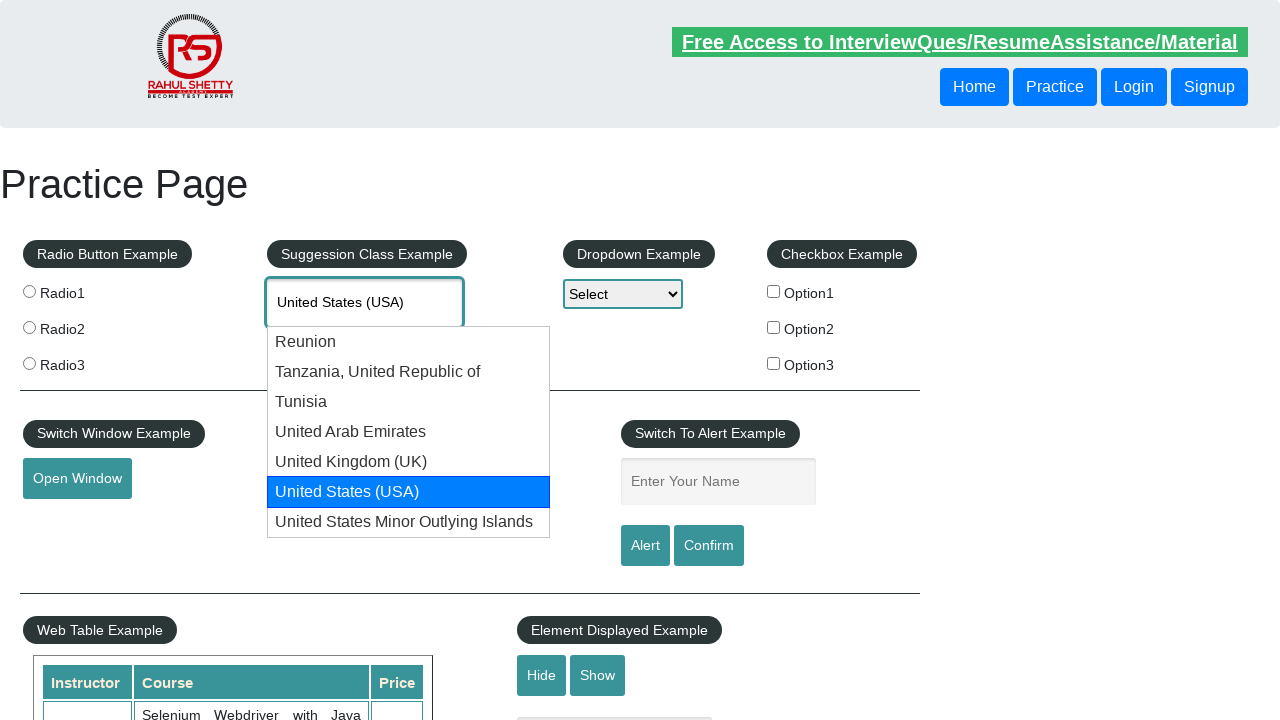